Tests that the text input field is cleared after adding a todo item

Starting URL: https://demo.playwright.dev/todomvc

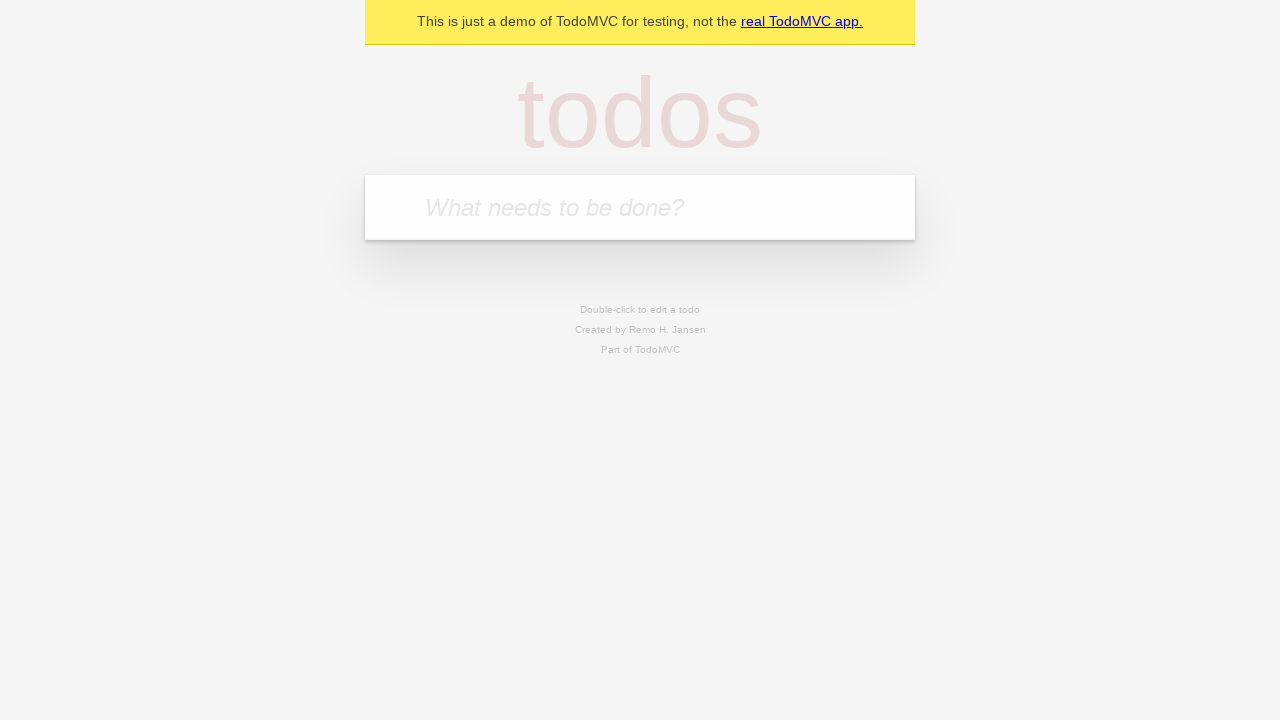

Located the todo input field
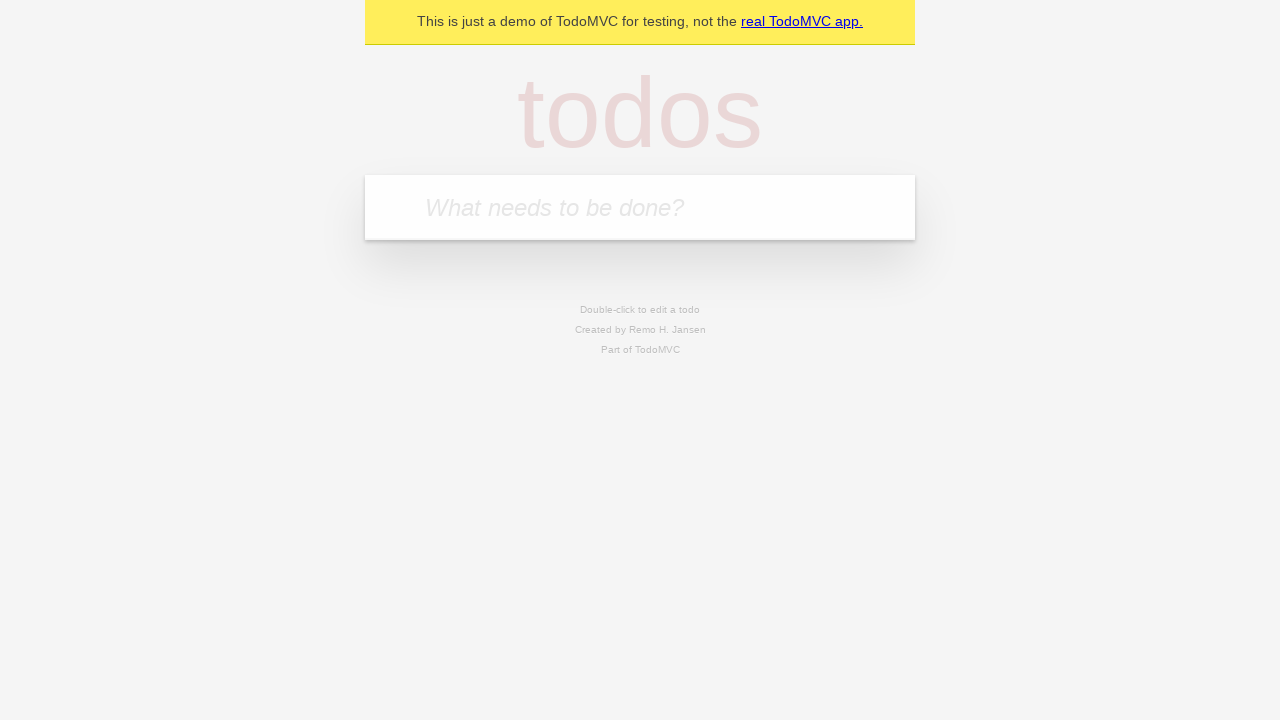

Filled input field with 'buy some cheese' on internal:attr=[placeholder="What needs to be done?"i]
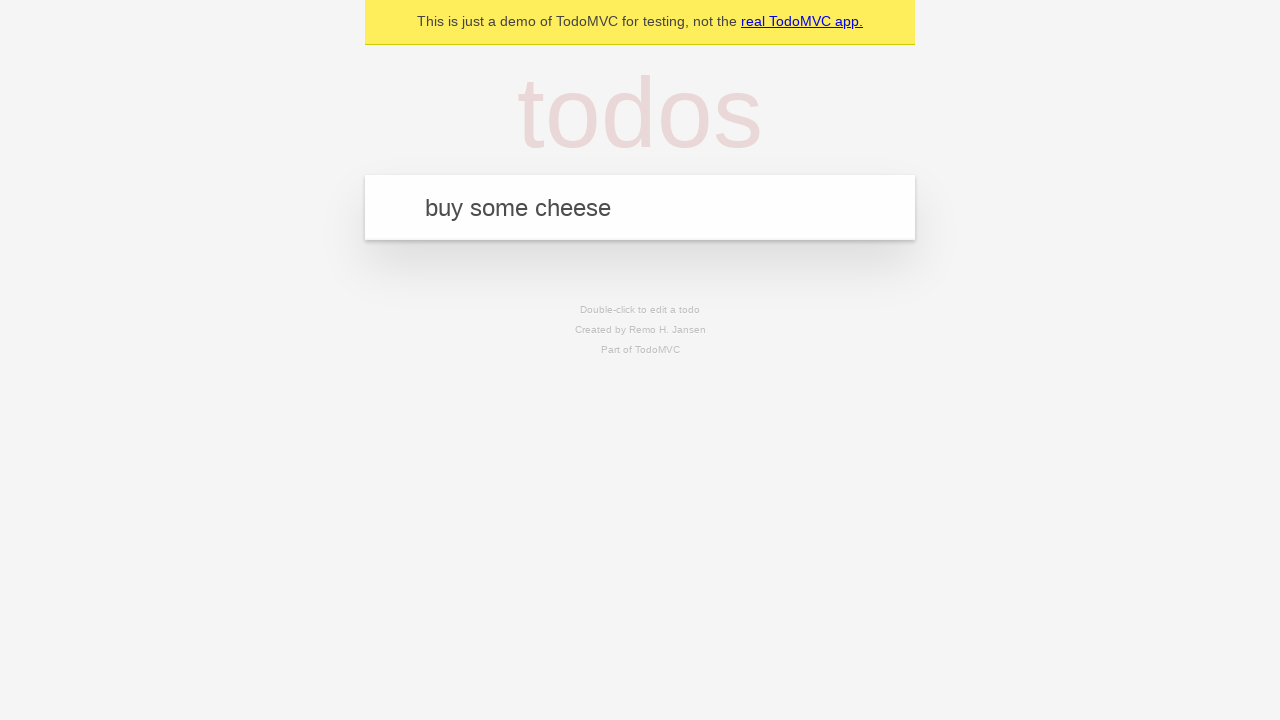

Pressed Enter to add todo item on internal:attr=[placeholder="What needs to be done?"i]
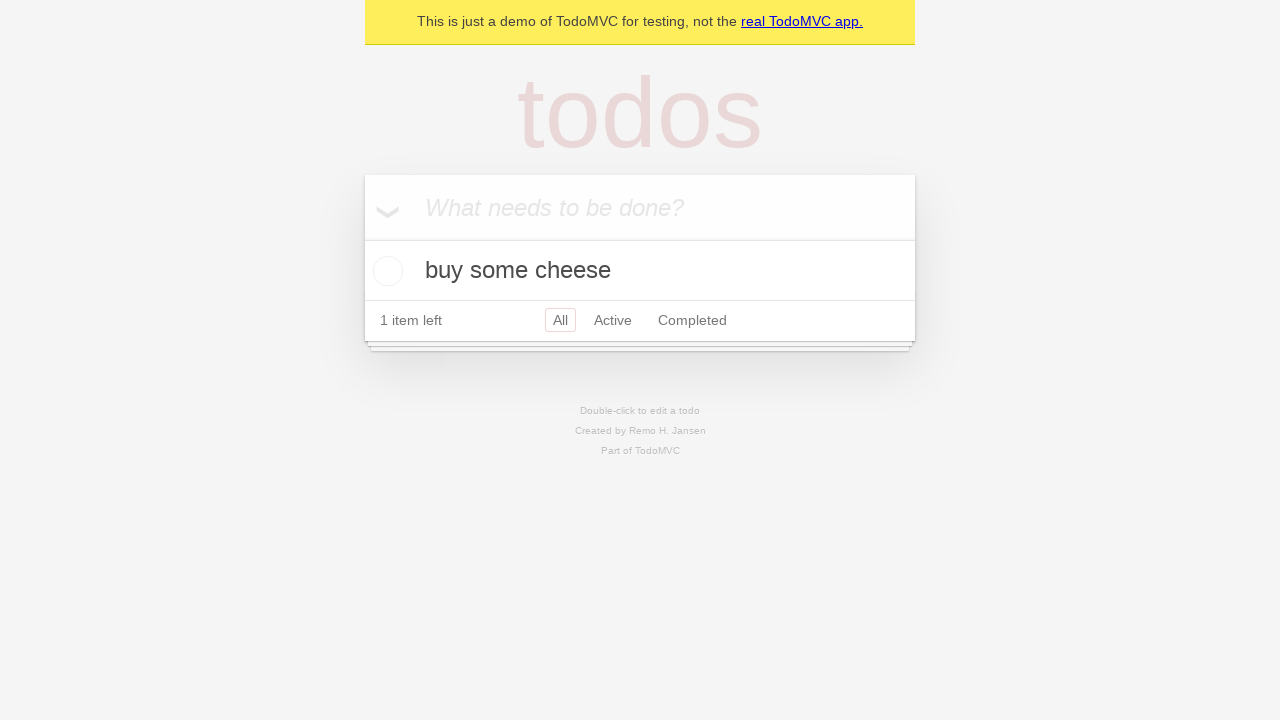

Todo item appeared in the list
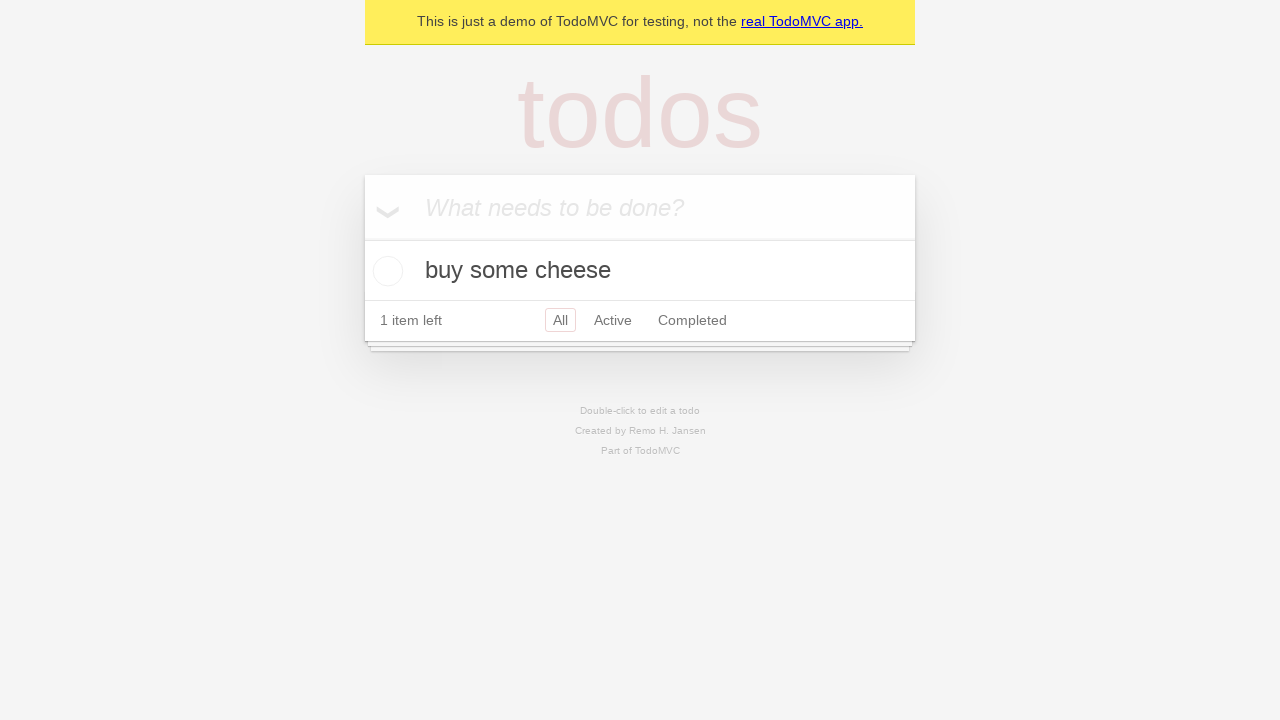

Verified that input field was cleared after adding todo
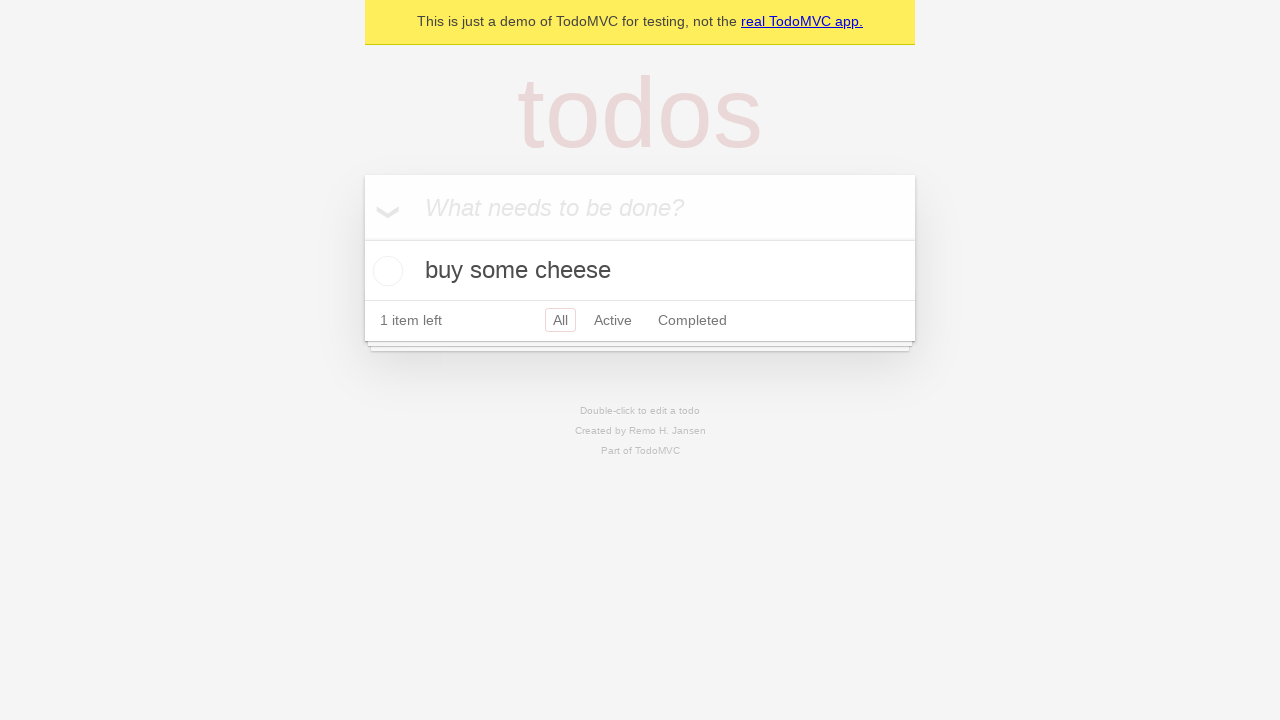

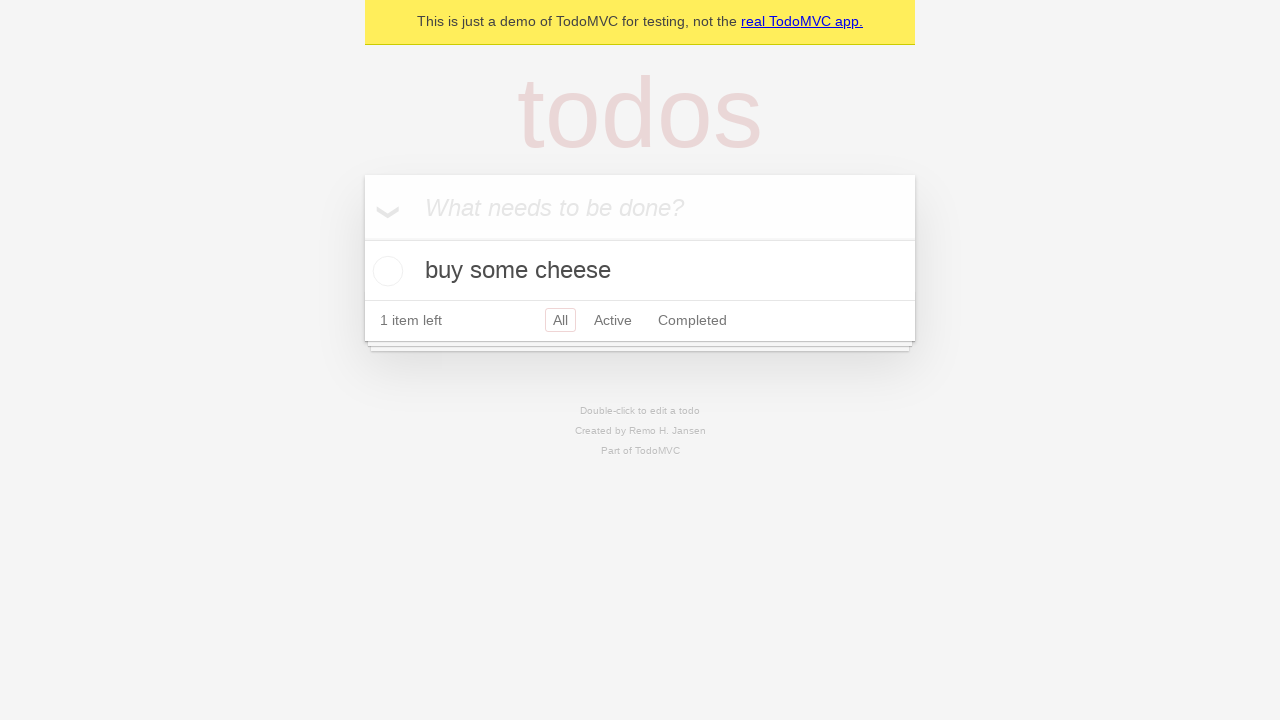